Tests registration form validation by submitting with an invalid email format and verifying the error alert

Starting URL: https://www.wizardpc.ba/

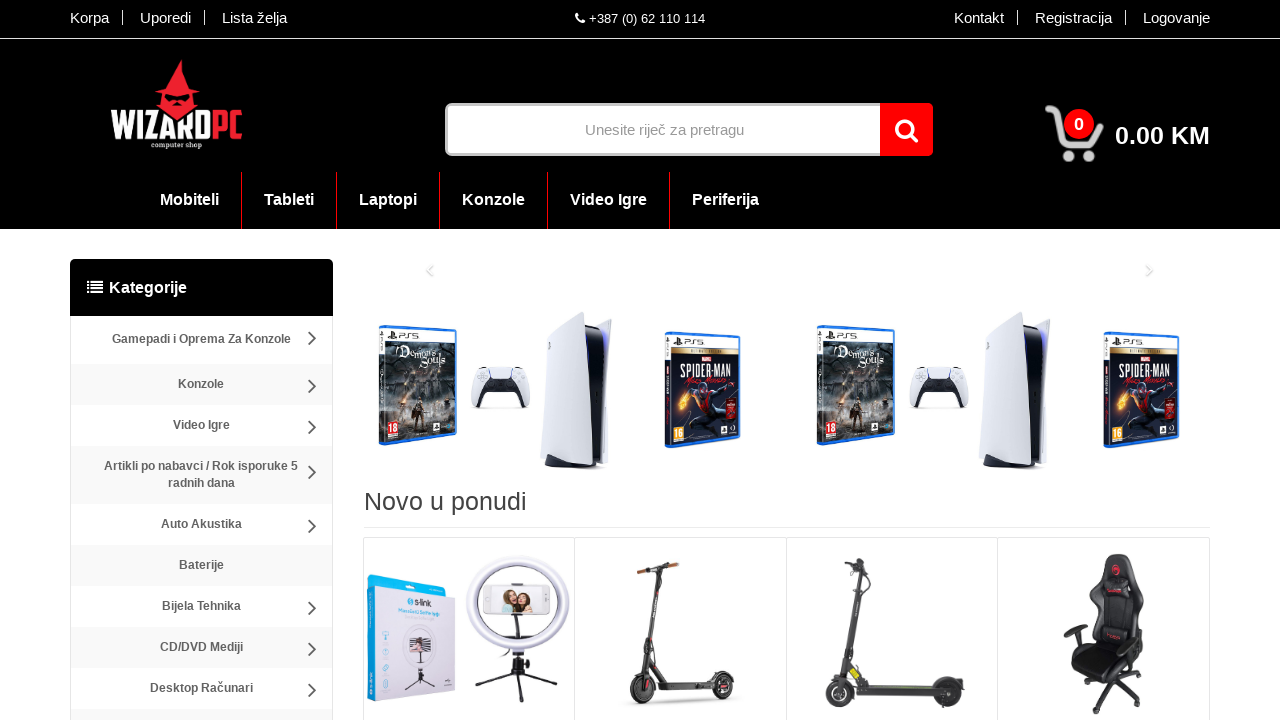

Clicked registration link at (1074, 18) on text=Registracija
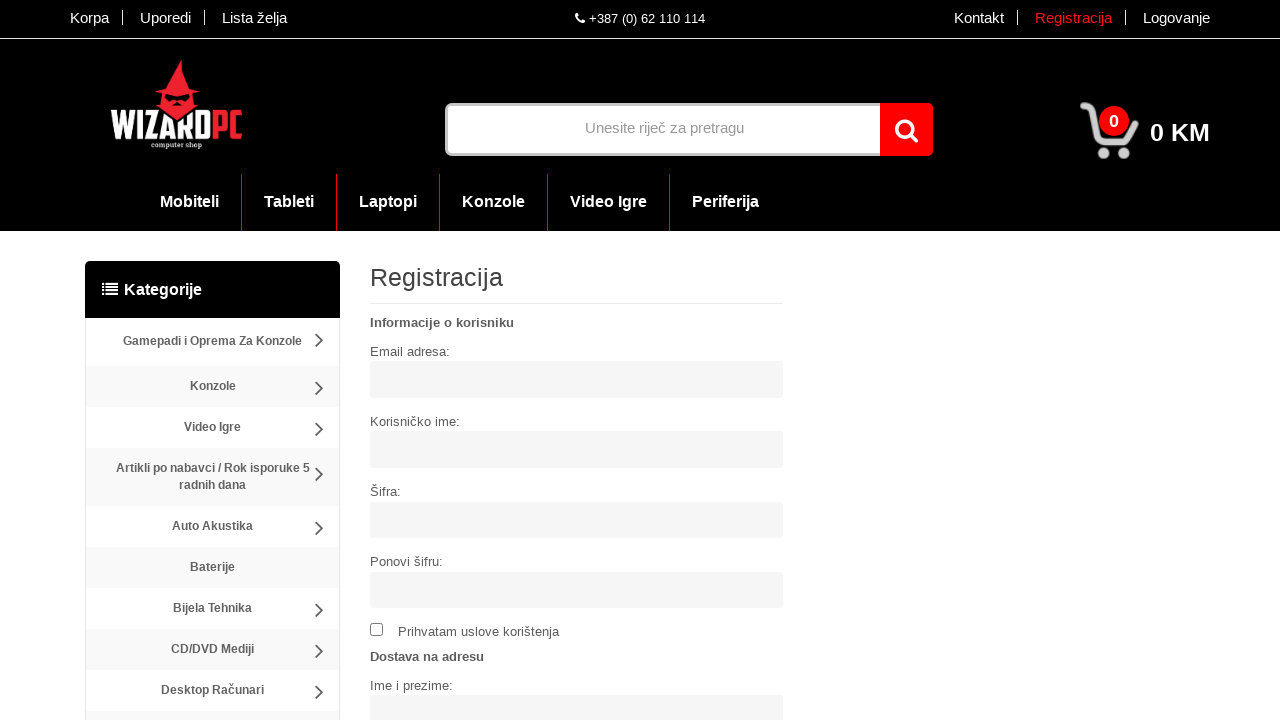

Registration page loaded
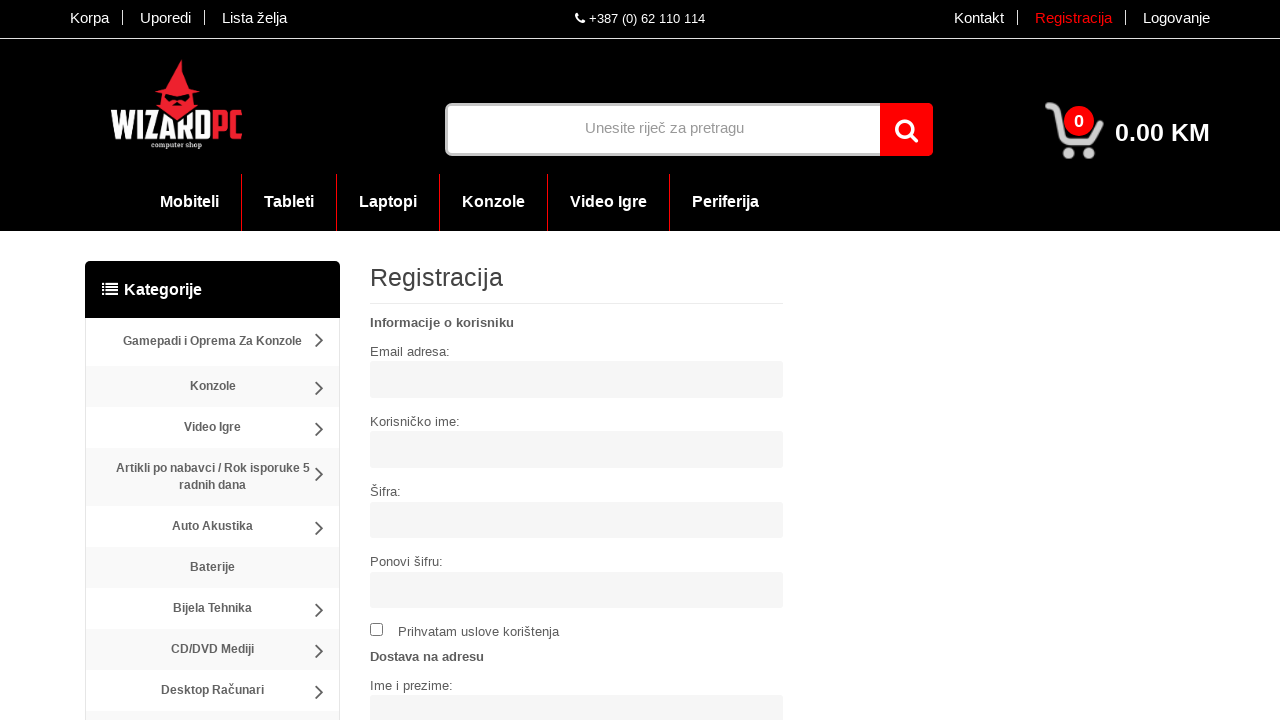

Filled username field with 'emailtest789' on #usernameee
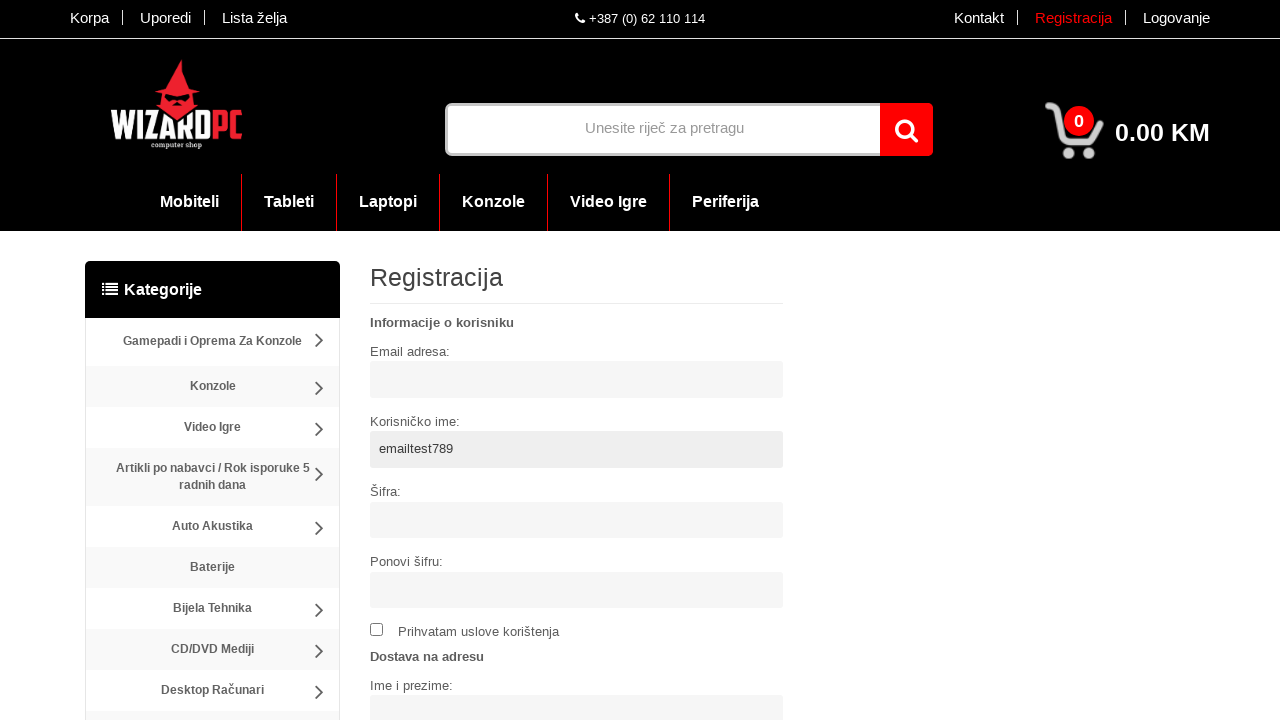

Filled email field with invalid format 'invalidEmailFormat' on #mail
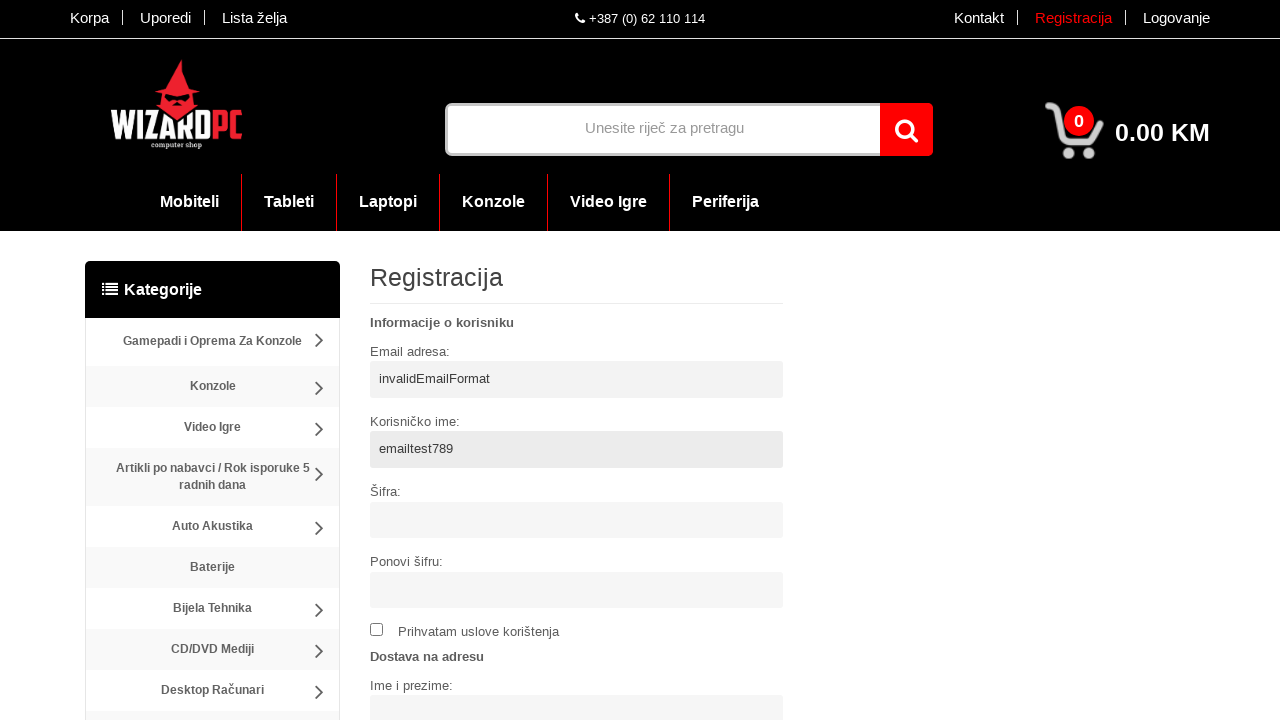

Filled password field with 'securePass456' on #pw1
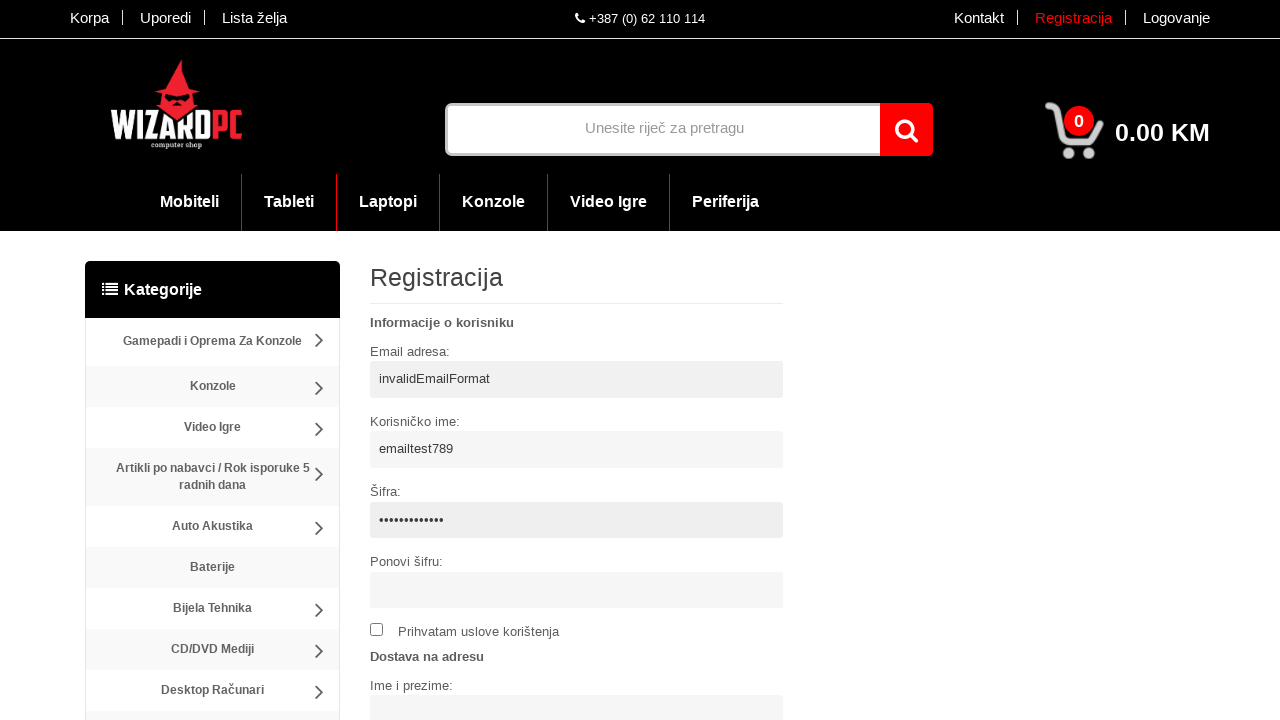

Filled password confirmation field with 'securePass456' on #pw2
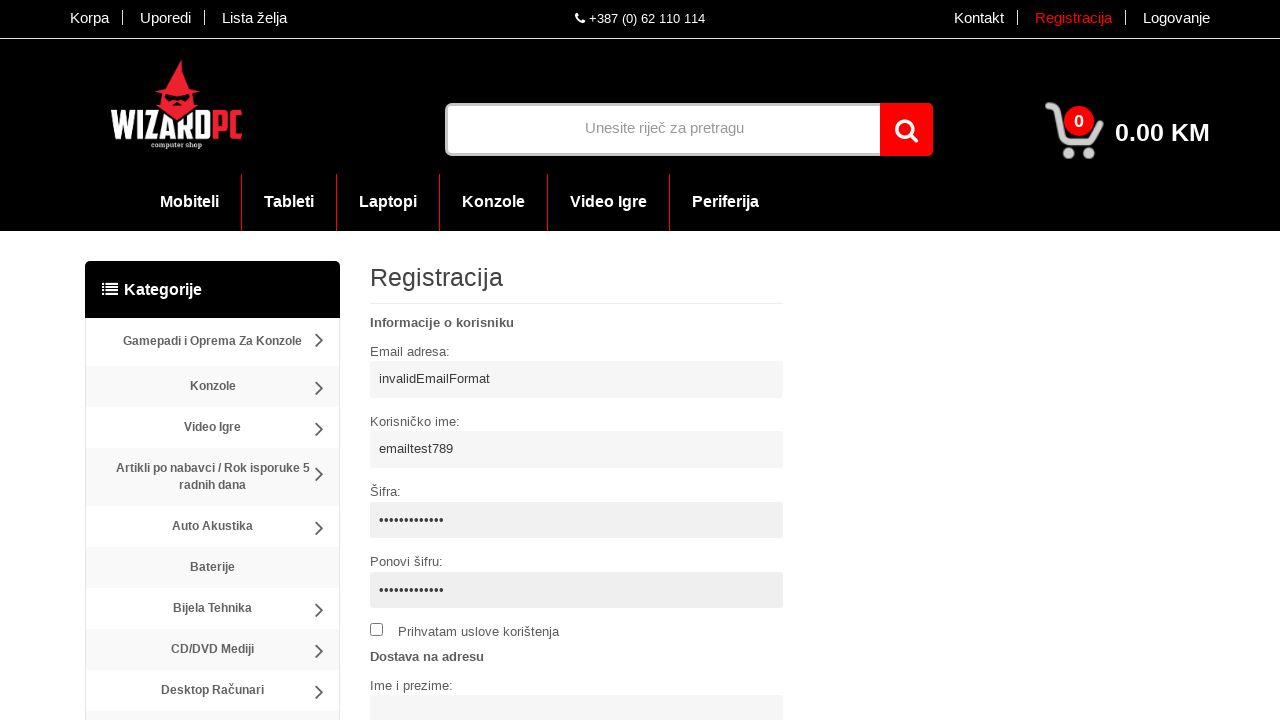

Checked terms and conditions checkbox at (376, 630) on #i-agree-to-terms
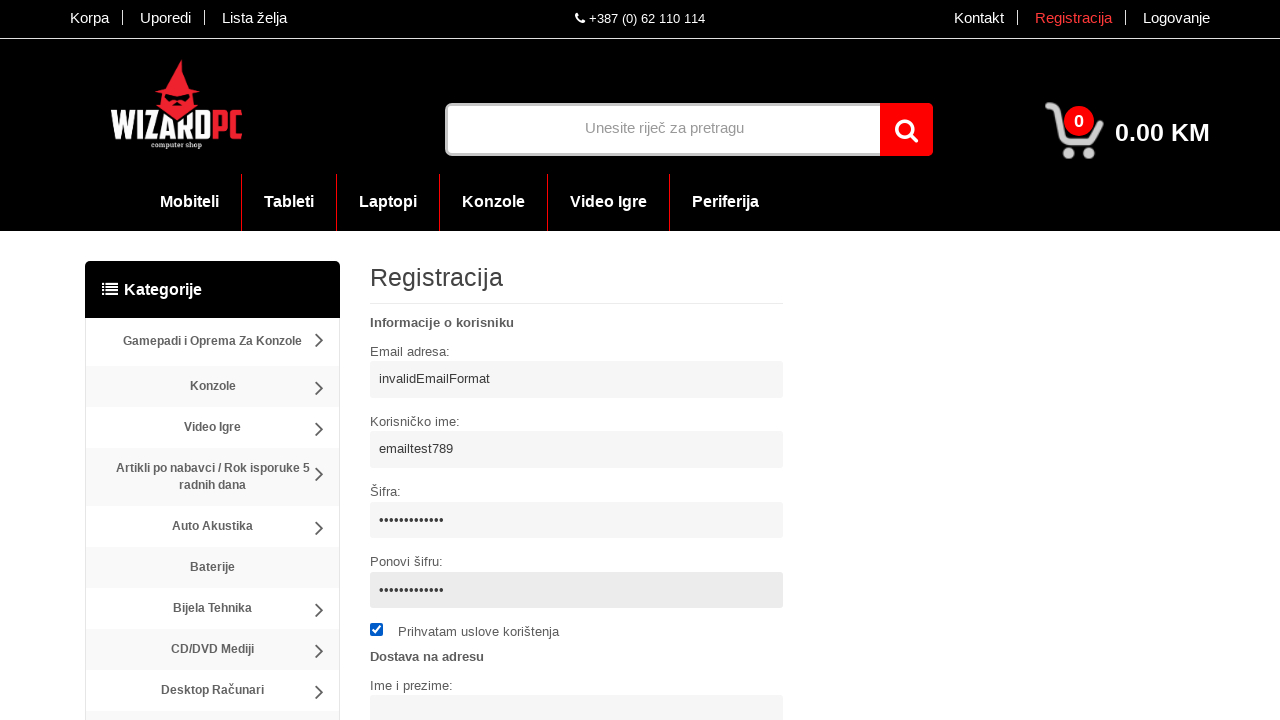

Filled name field with 'Test User' on #ime
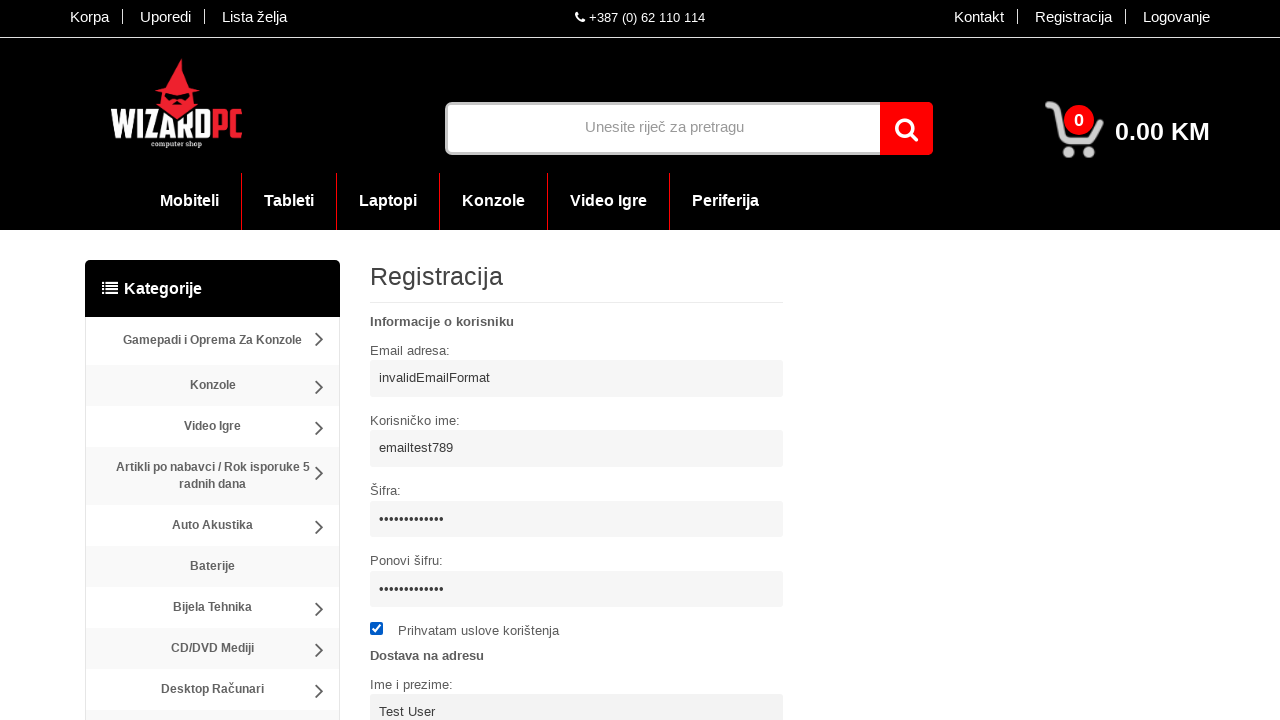

Filled address field with 'Test Address 123' on #adresa
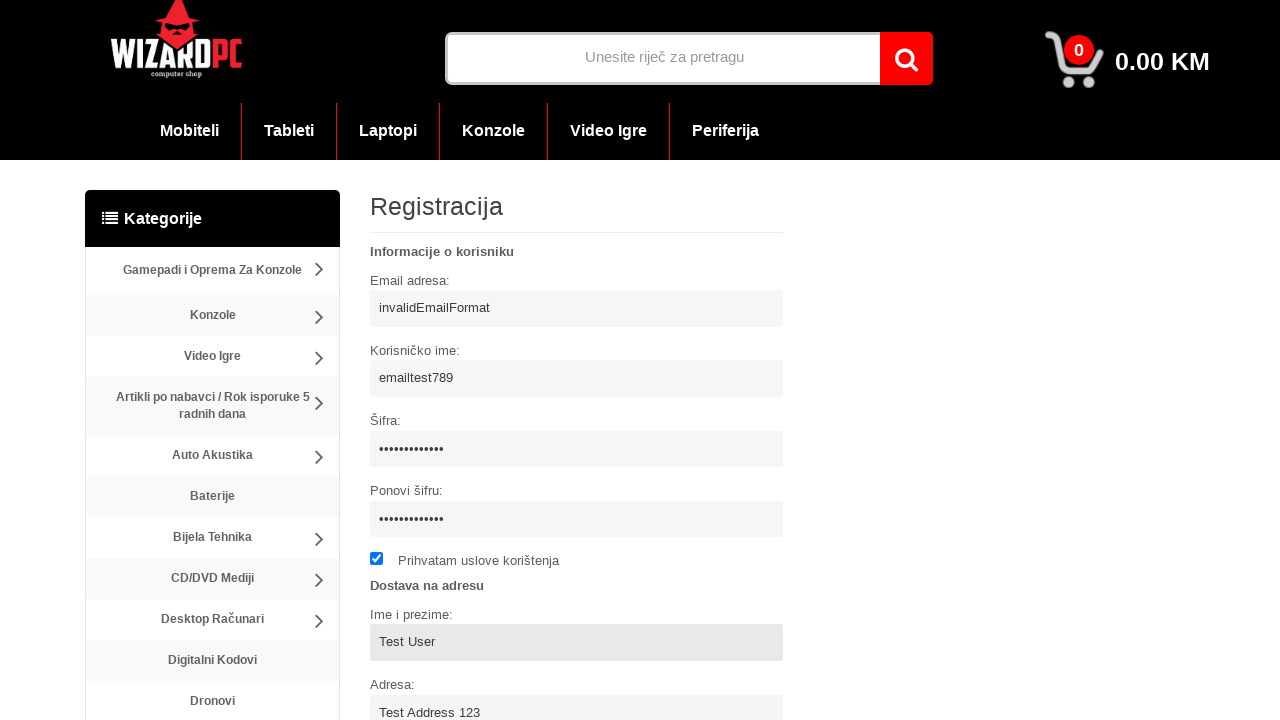

Filled postal code field with '71000' on #ptt
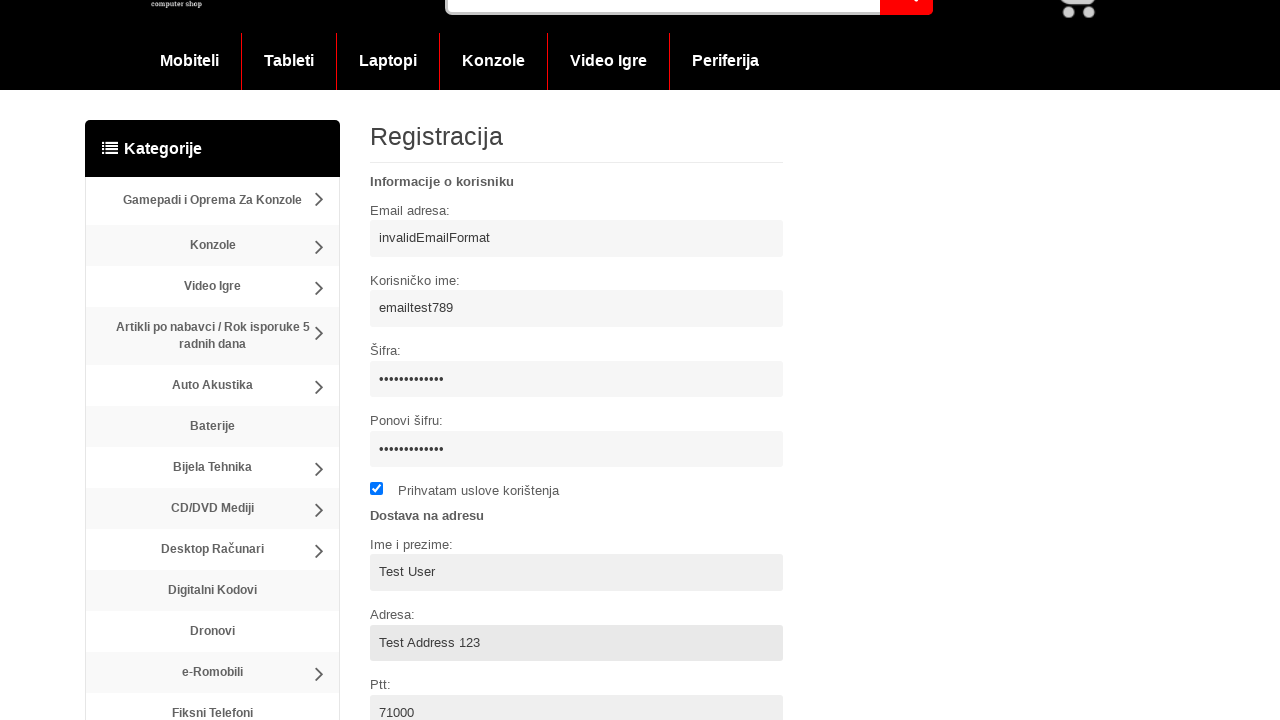

Filled city field with 'Sarajevo' on #grad
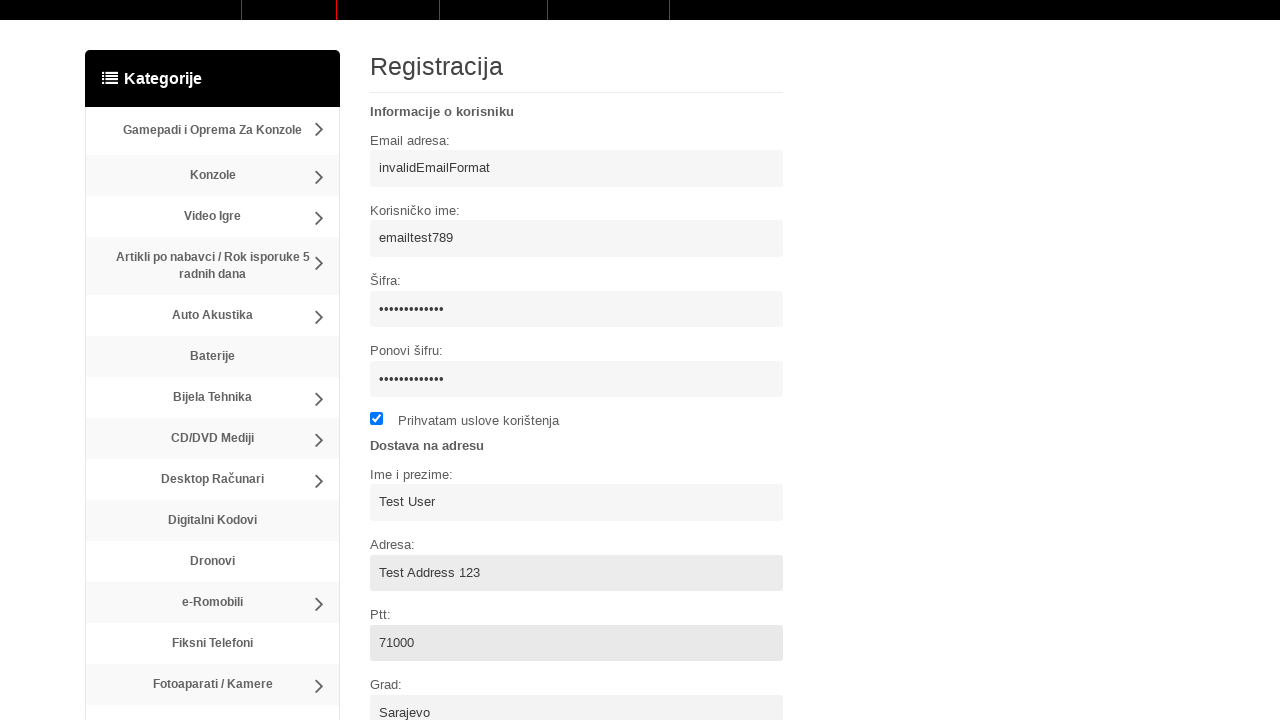

Filled telephone field with '+38762222333' on #tel
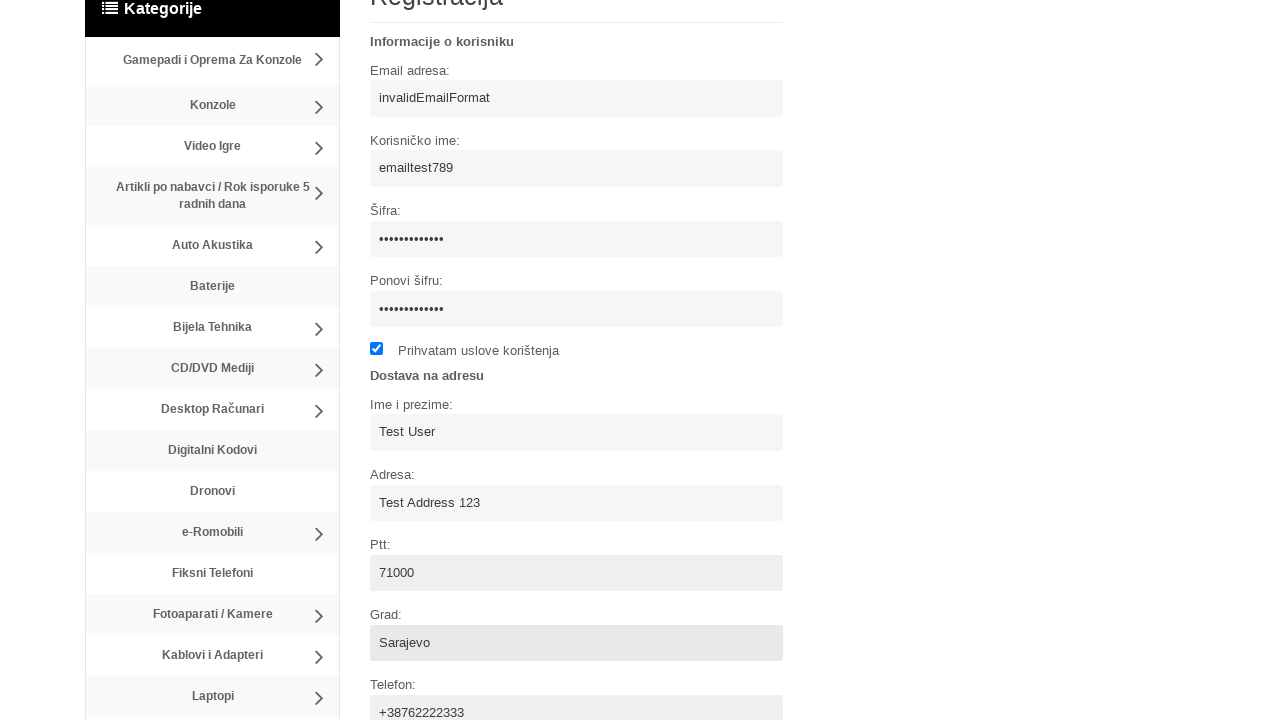

Clicked register button to submit form with invalid email at (422, 360) on #registr
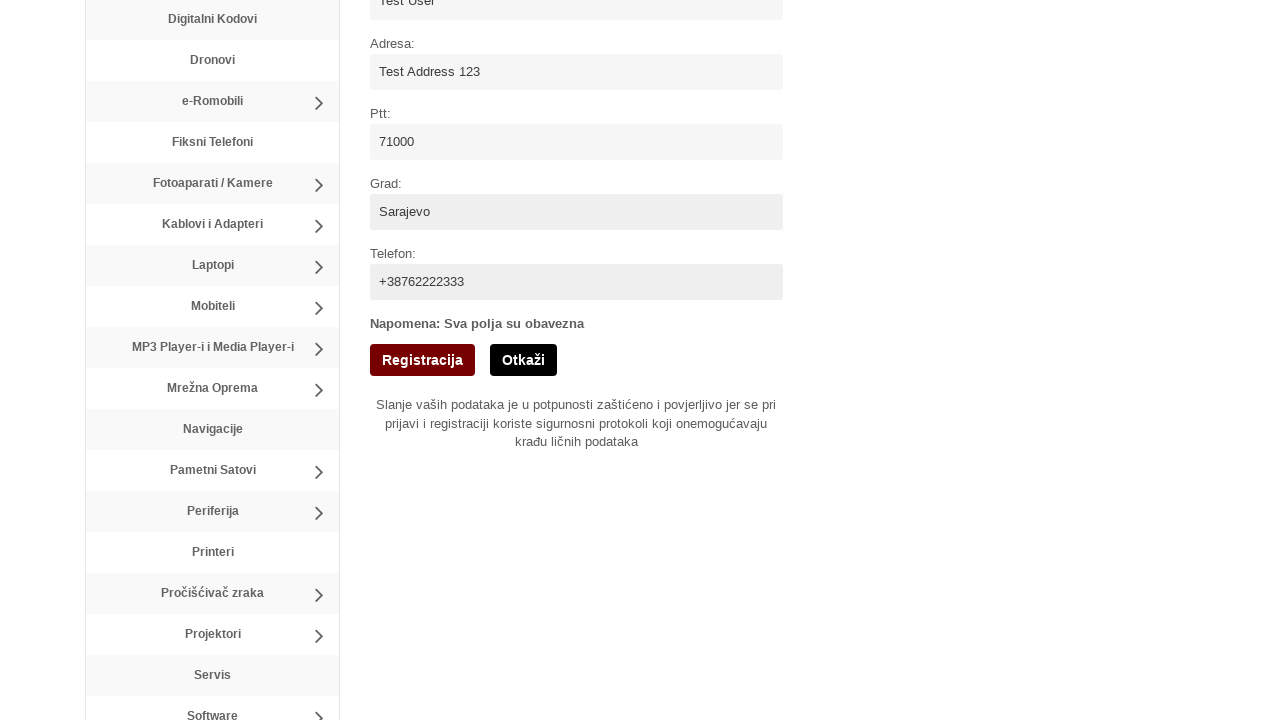

Set up dialog handler to accept alerts
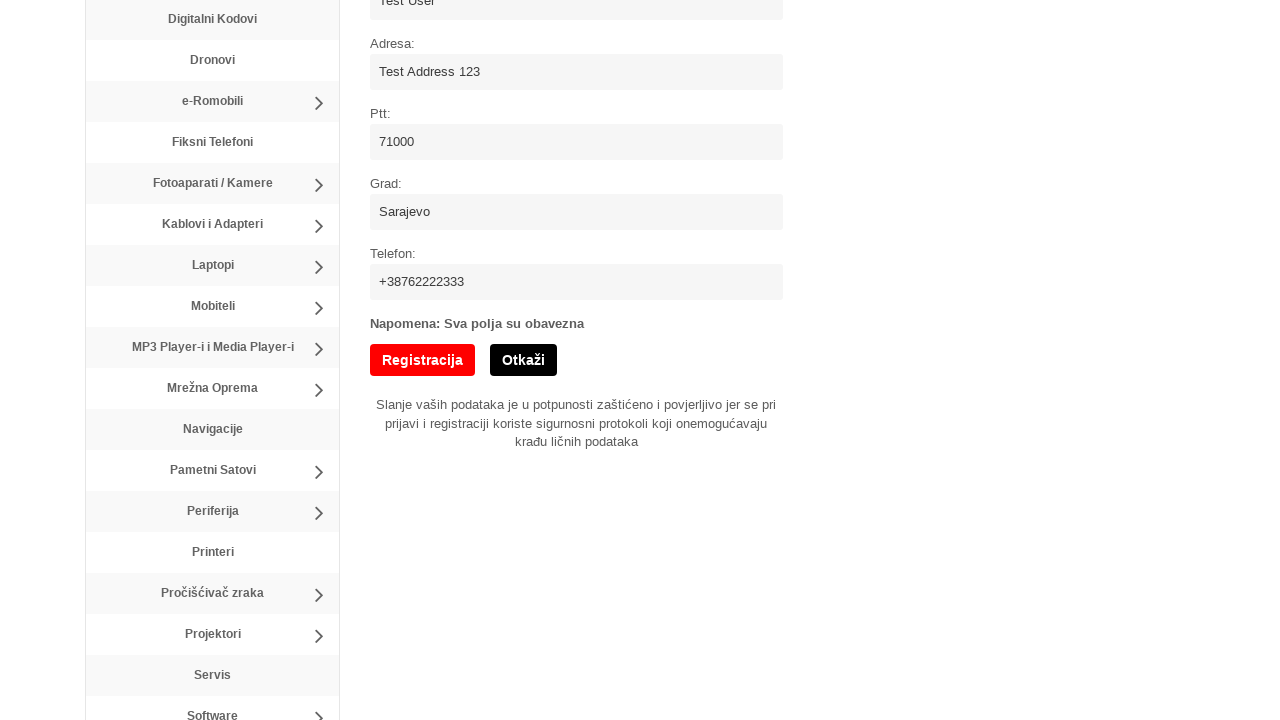

Waited 2 seconds for error alert to appear and be handled
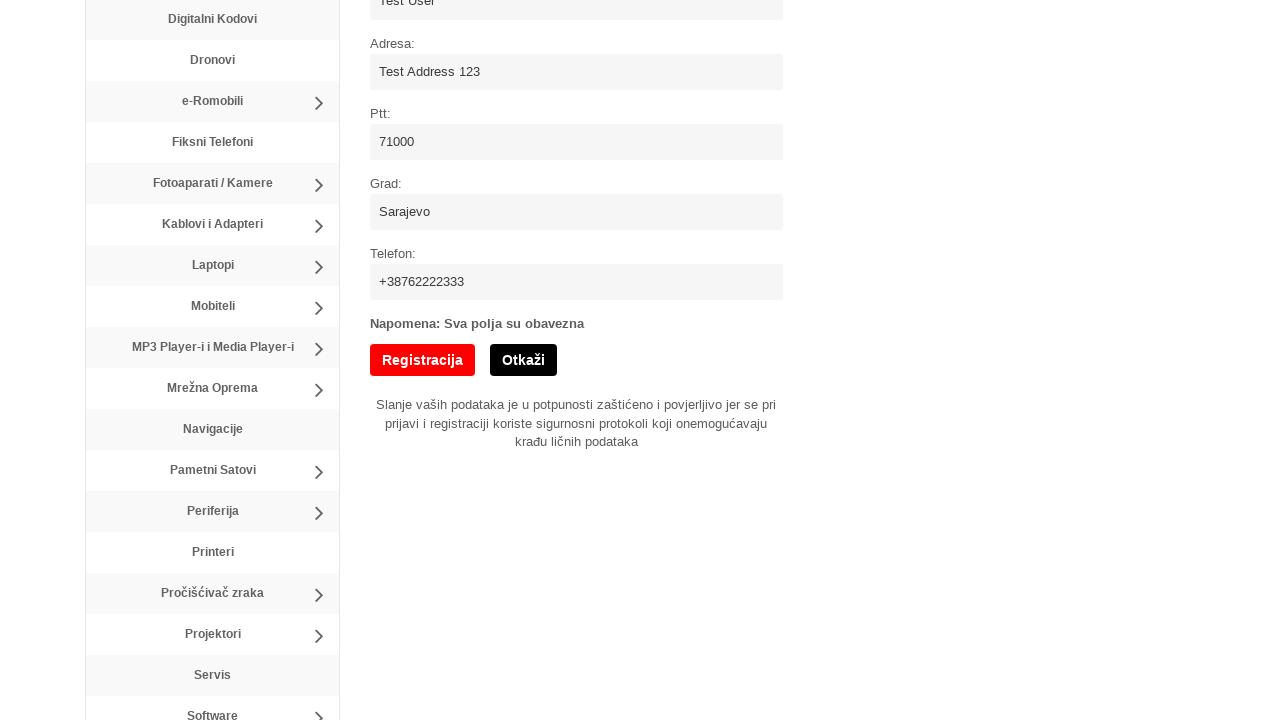

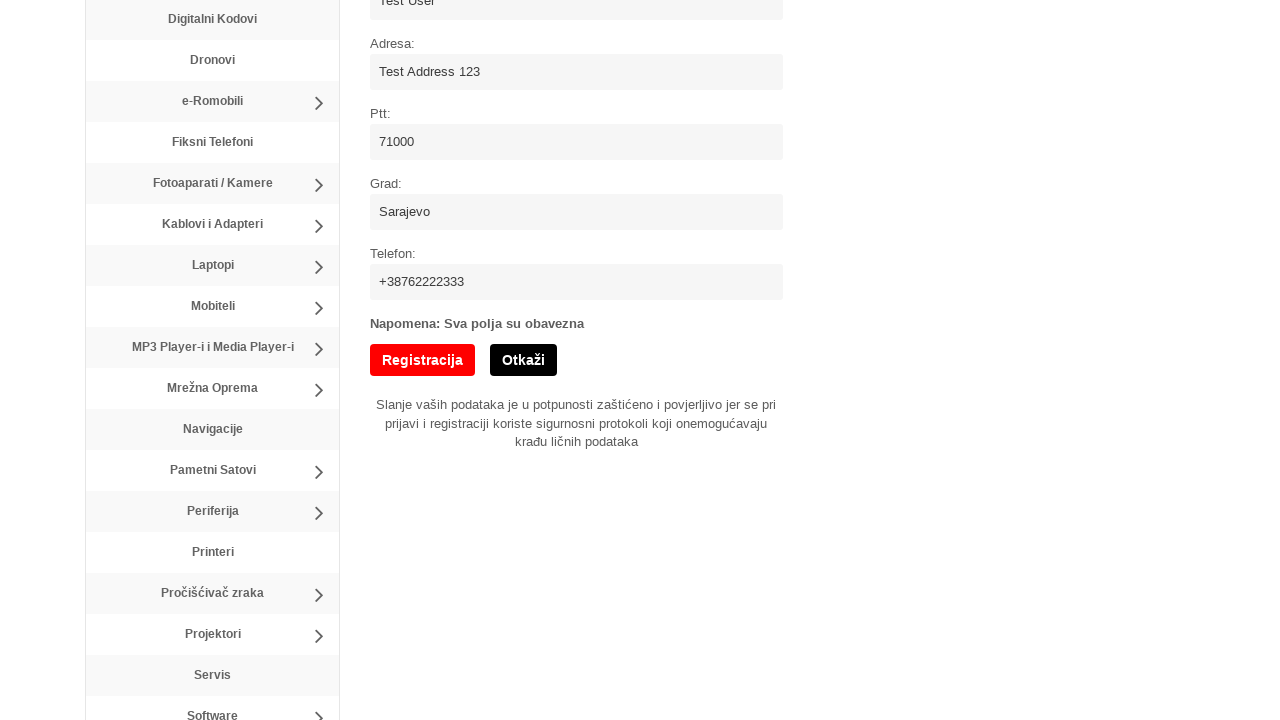